Tests that the todo counter displays the correct number of items as todos are added

Starting URL: https://demo.playwright.dev/todomvc

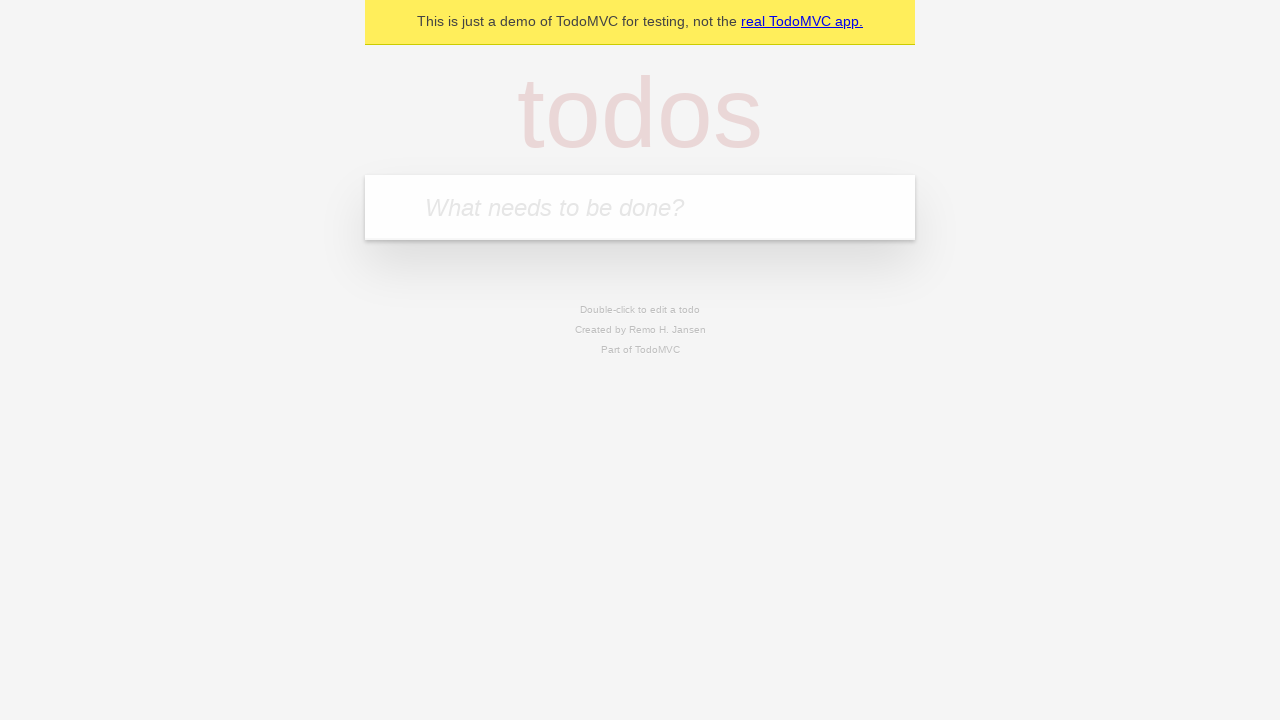

Navigated to TodoMVC demo page
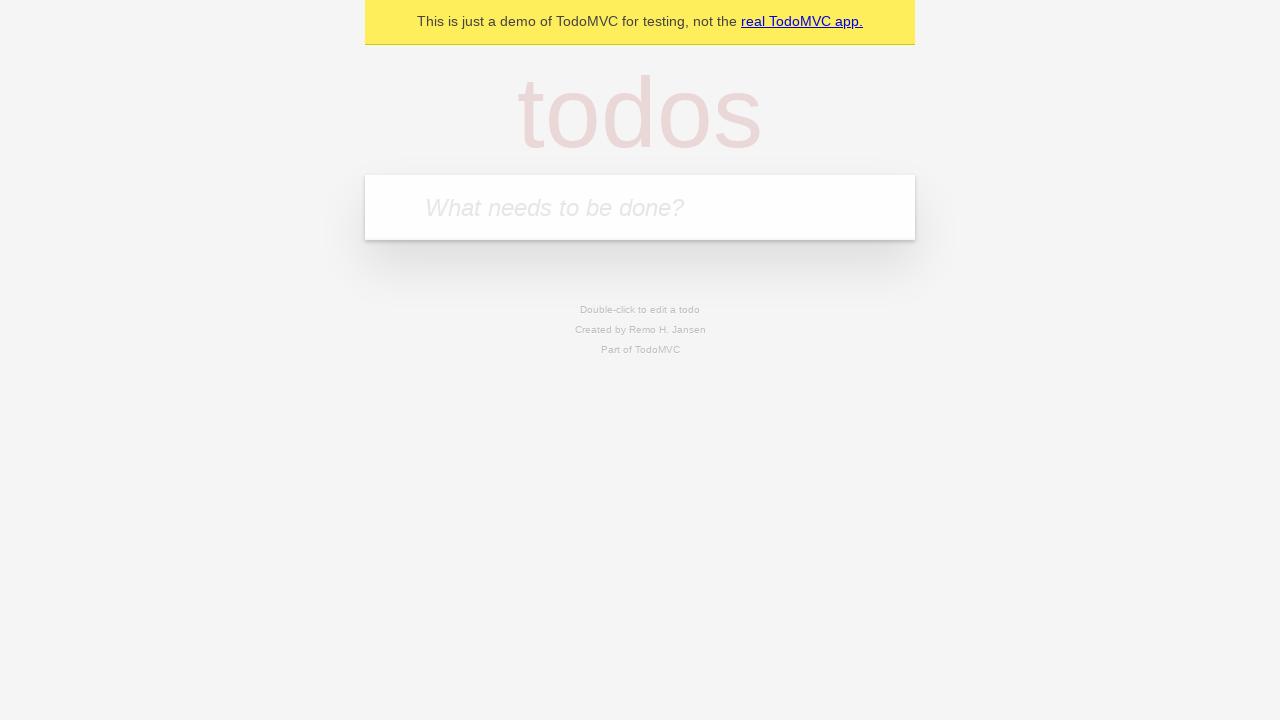

Located the todo input field
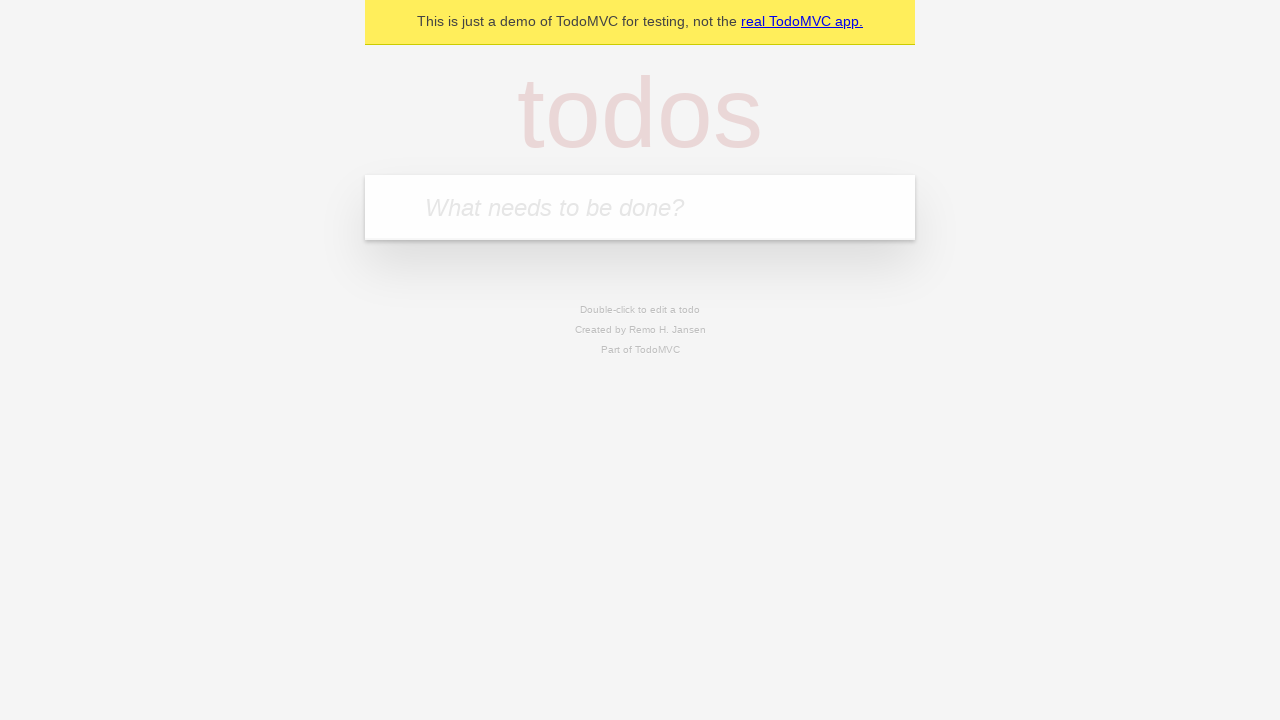

Filled first todo with 'buy some cheese' on internal:attr=[placeholder="What needs to be done?"i]
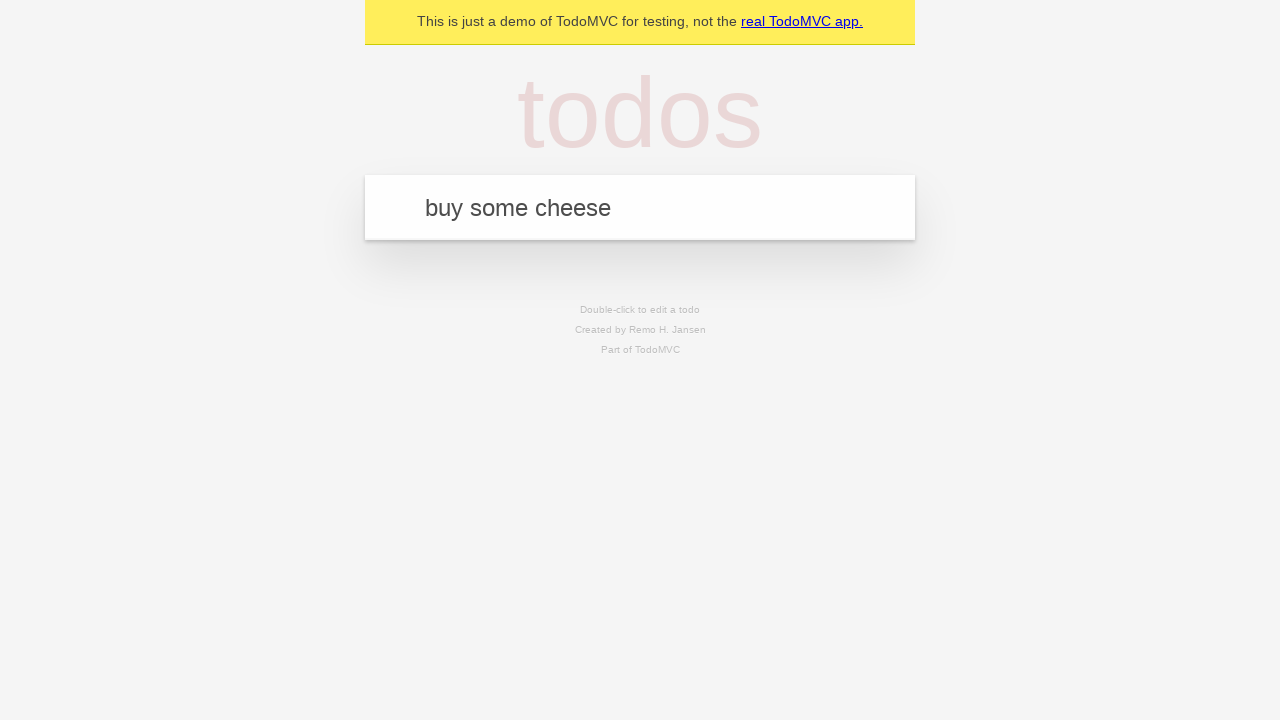

Pressed Enter to create first todo on internal:attr=[placeholder="What needs to be done?"i]
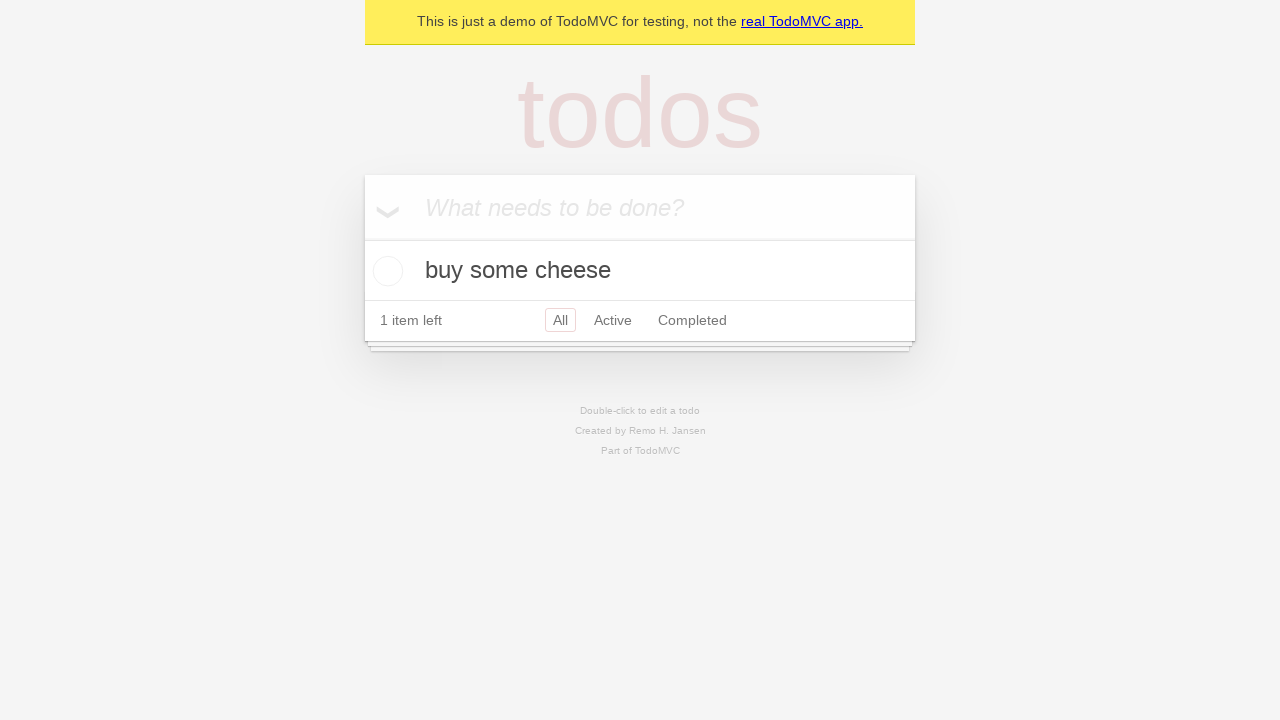

Todo counter element appeared after first todo created
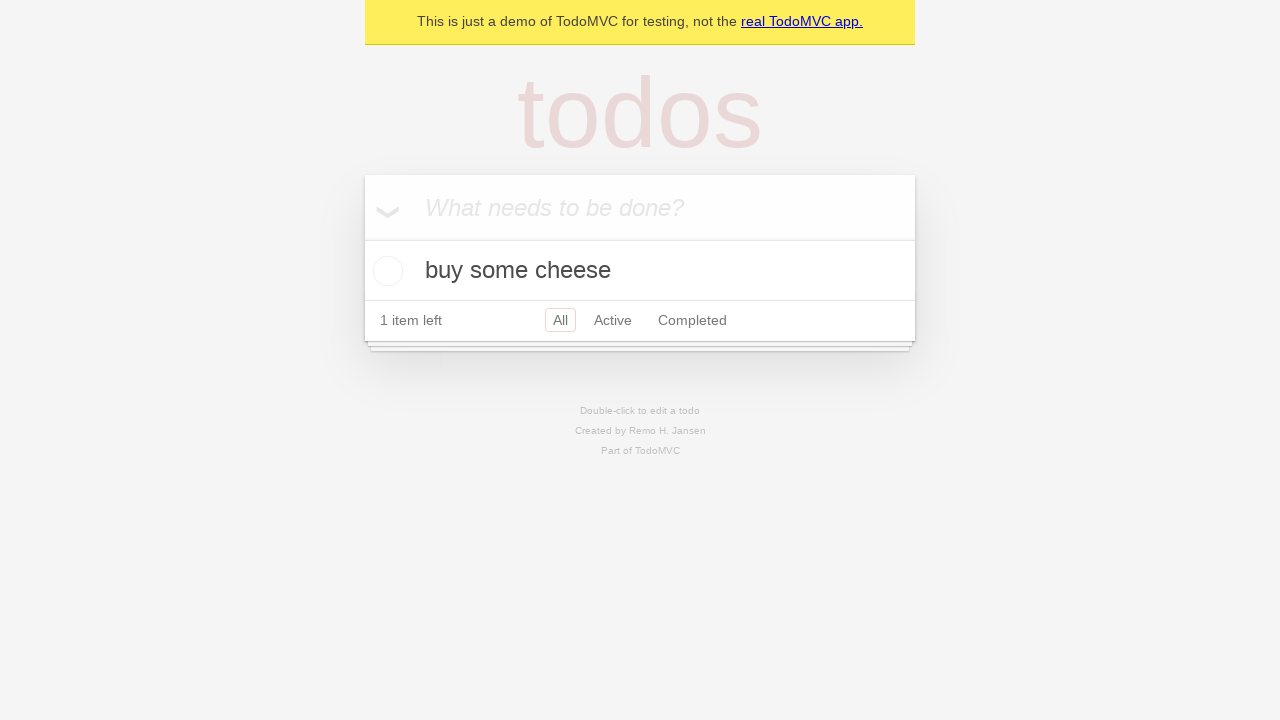

Filled second todo with 'feed the cat' on internal:attr=[placeholder="What needs to be done?"i]
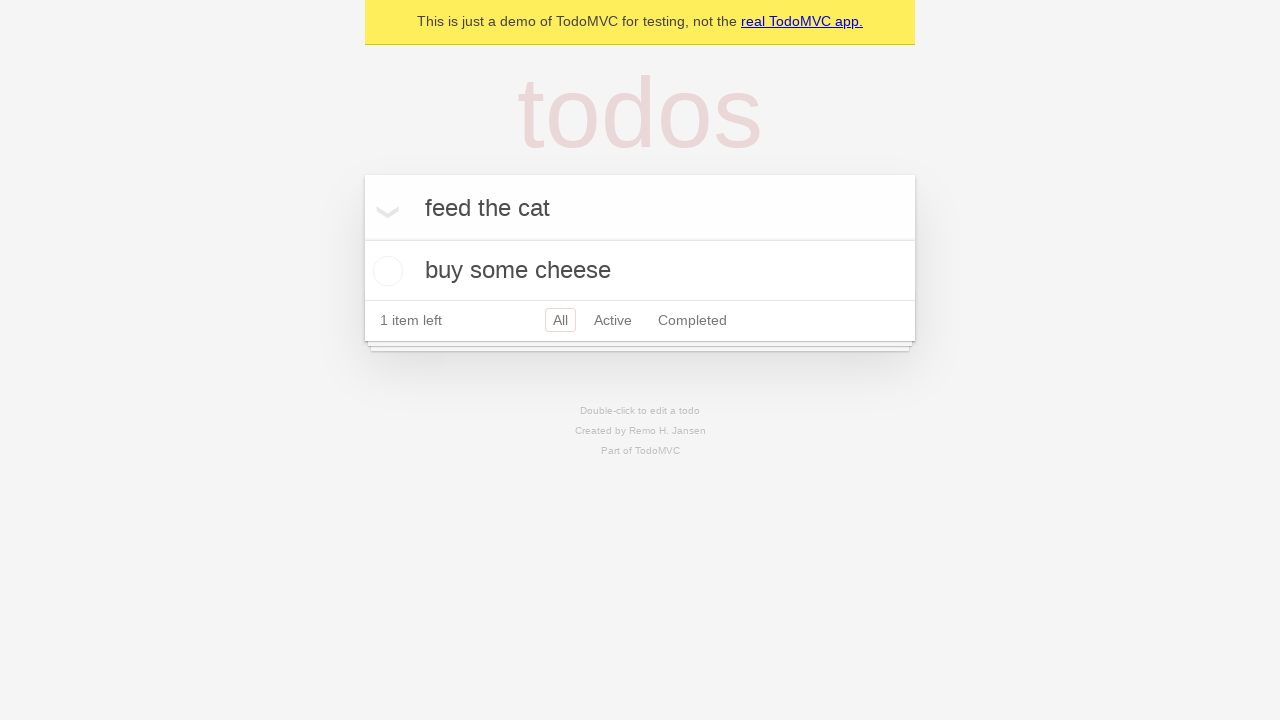

Pressed Enter to create second todo on internal:attr=[placeholder="What needs to be done?"i]
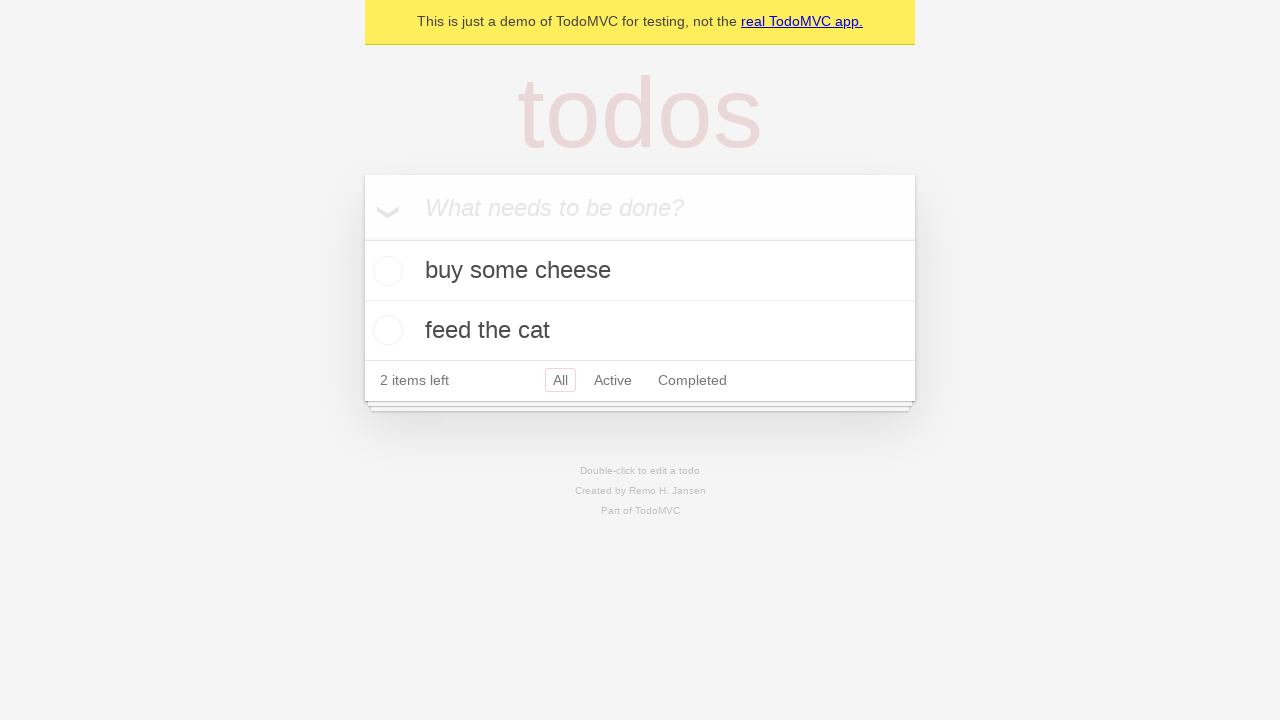

Todo counter updated to reflect second todo
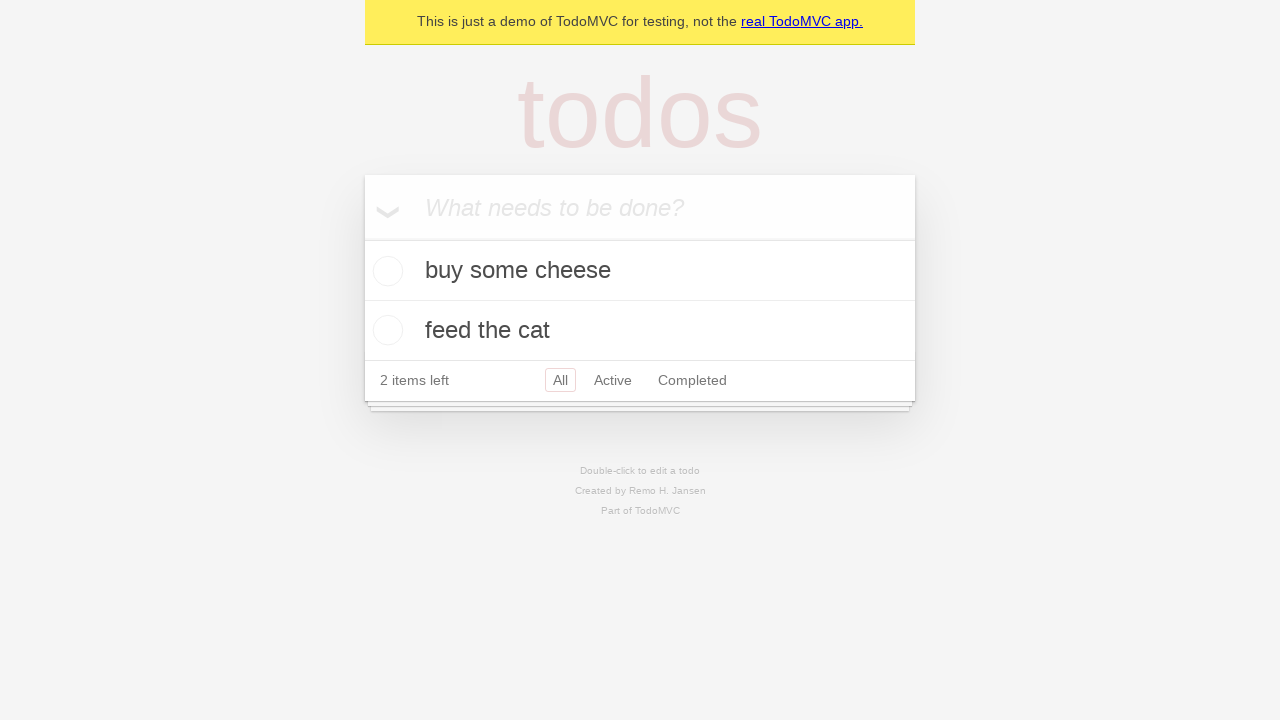

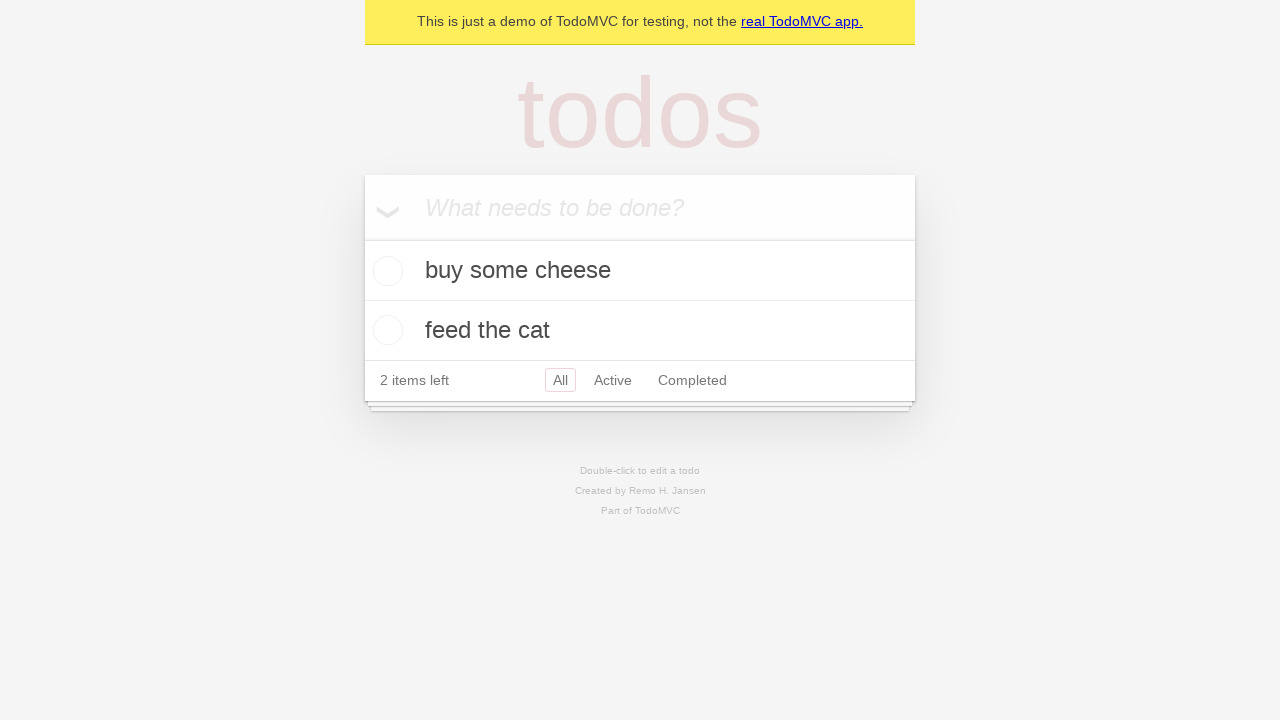